Tests navigation to the Text Box page by clicking through Elements and then selecting Text Box from the menu.

Starting URL: https://demoqa.com

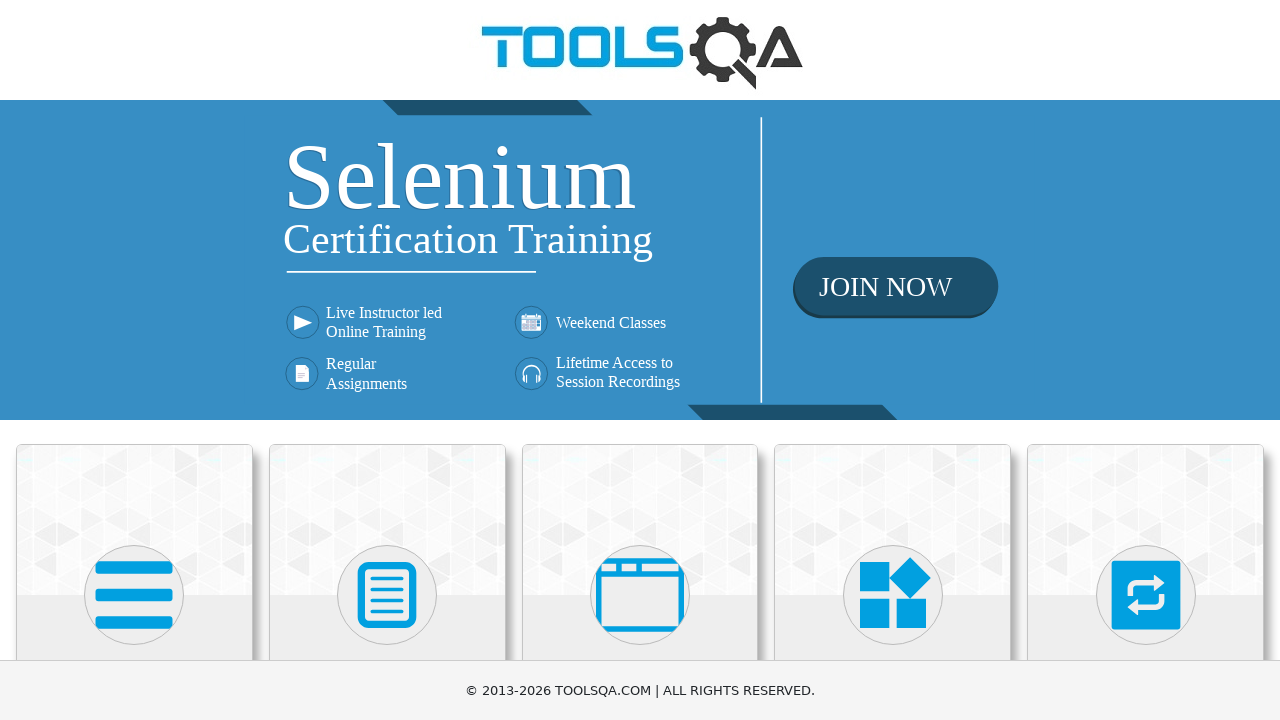

Scrolled down 600px to see cards
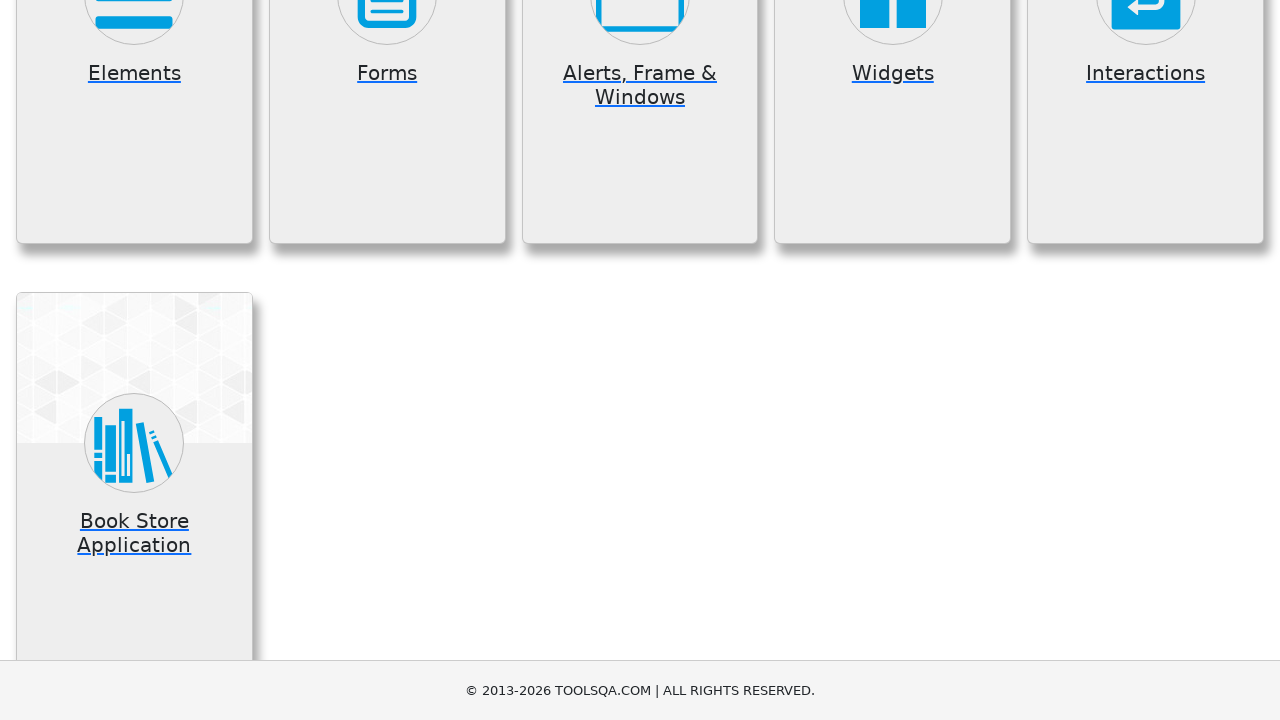

Clicked on Elements card at (134, 73) on (//h5)[1]
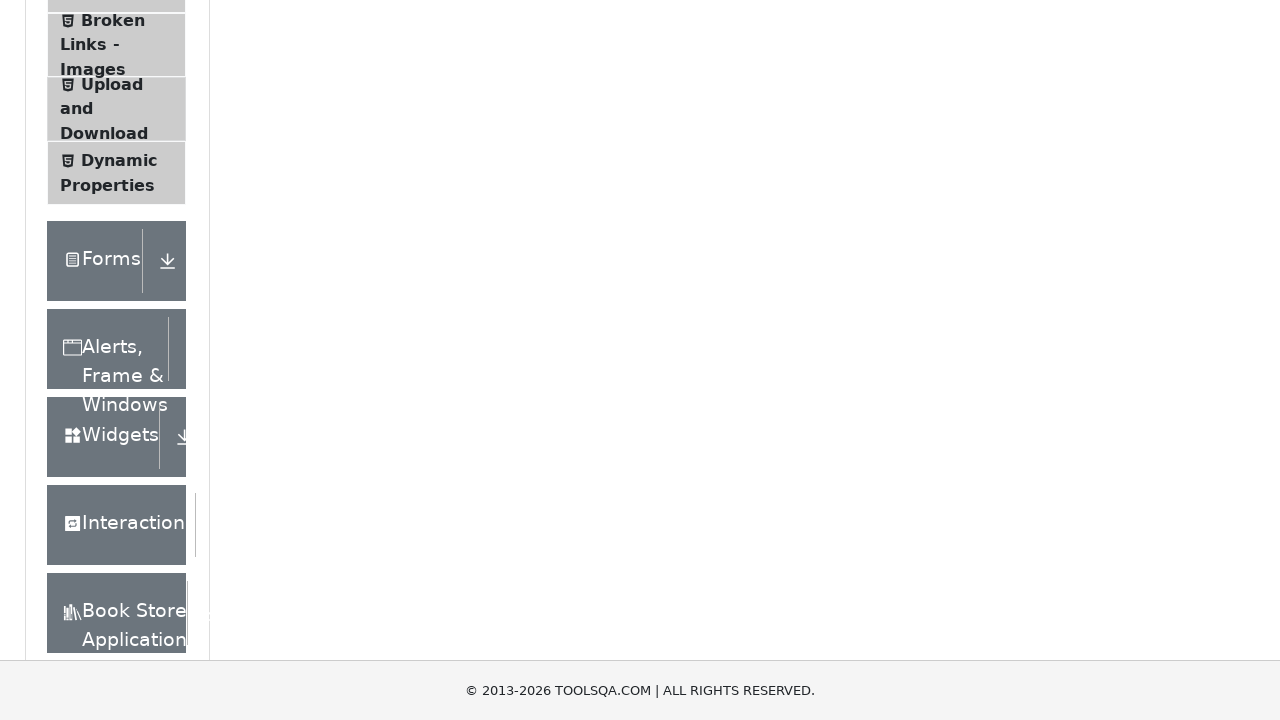

Navigated to Elements page
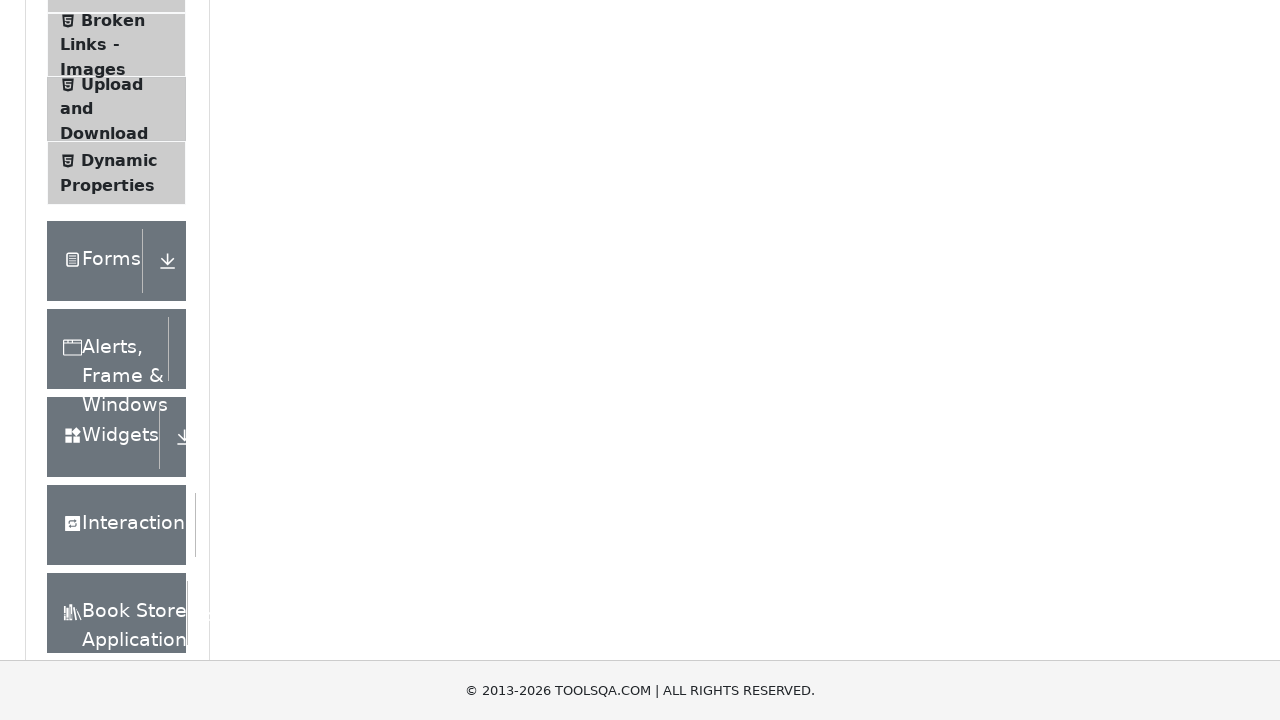

Clicked on Text Box menu item at (119, 261) on xpath=//span[text()='Text Box']
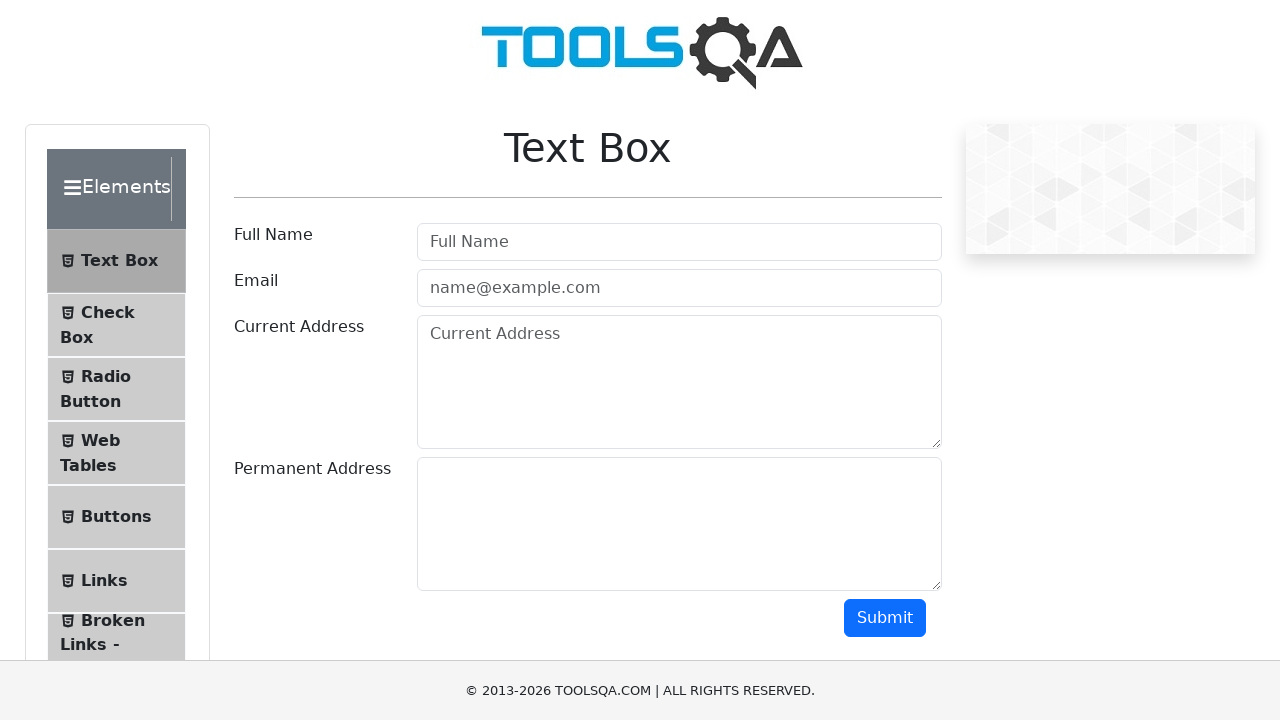

Text Box page loaded successfully
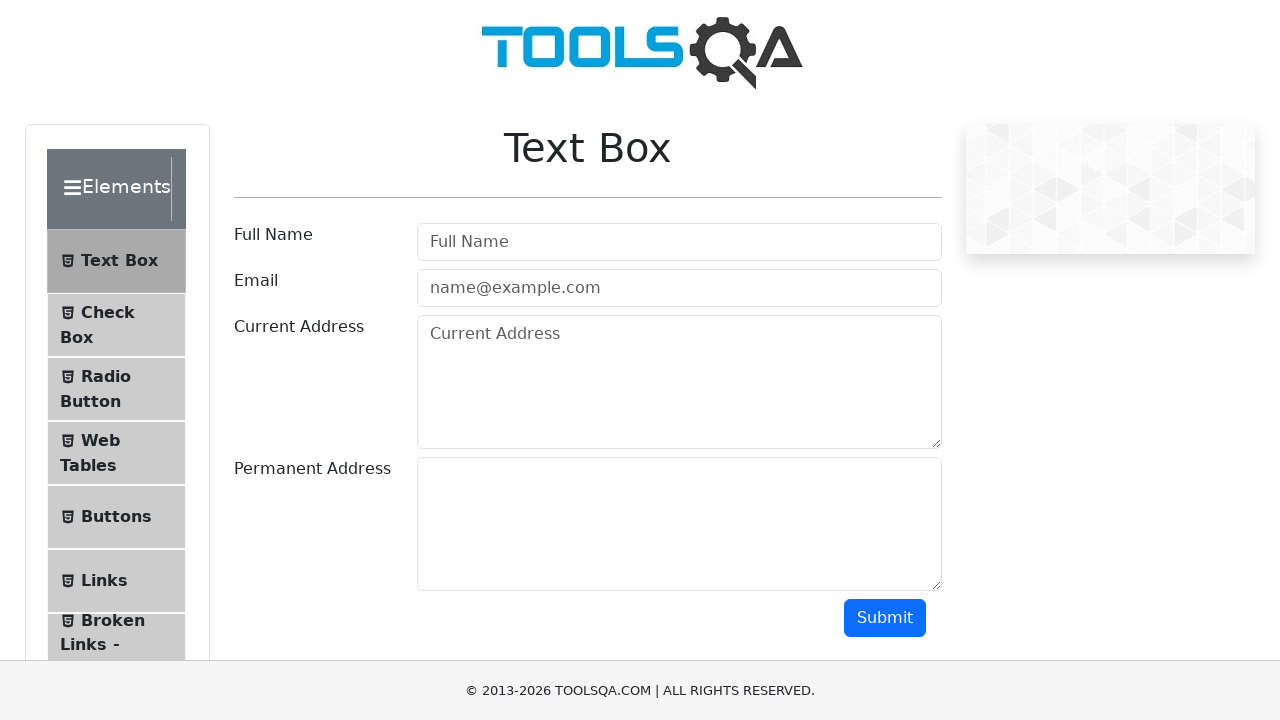

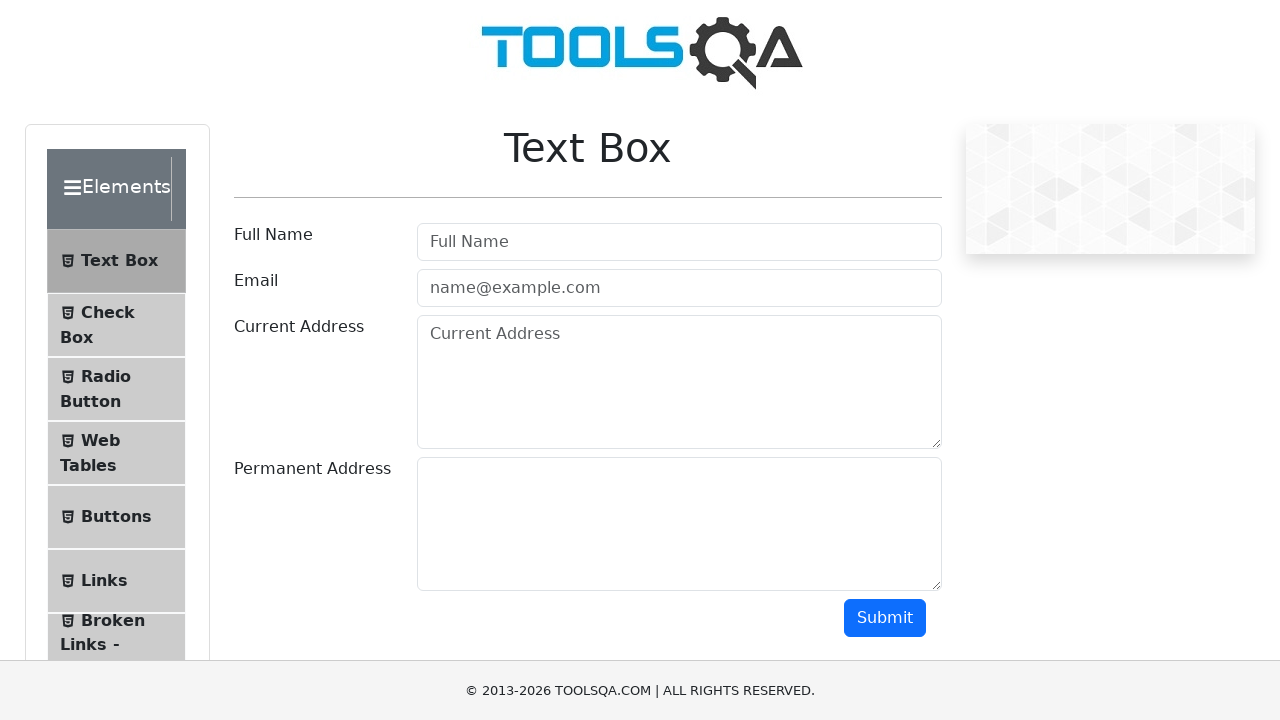